Tests dropdown functionality by navigating to the Dropdown page and selecting an option by index

Starting URL: https://practice.cydeo.com/

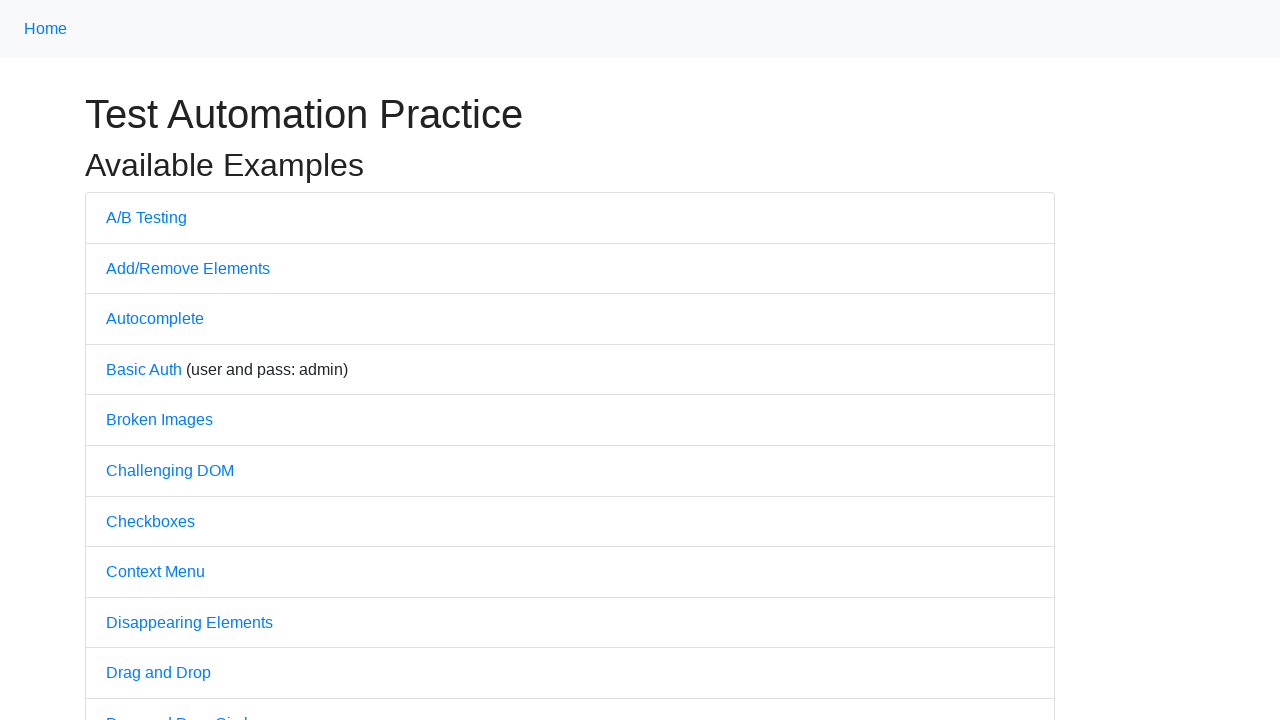

Navigated to practice.cydeo.com home page
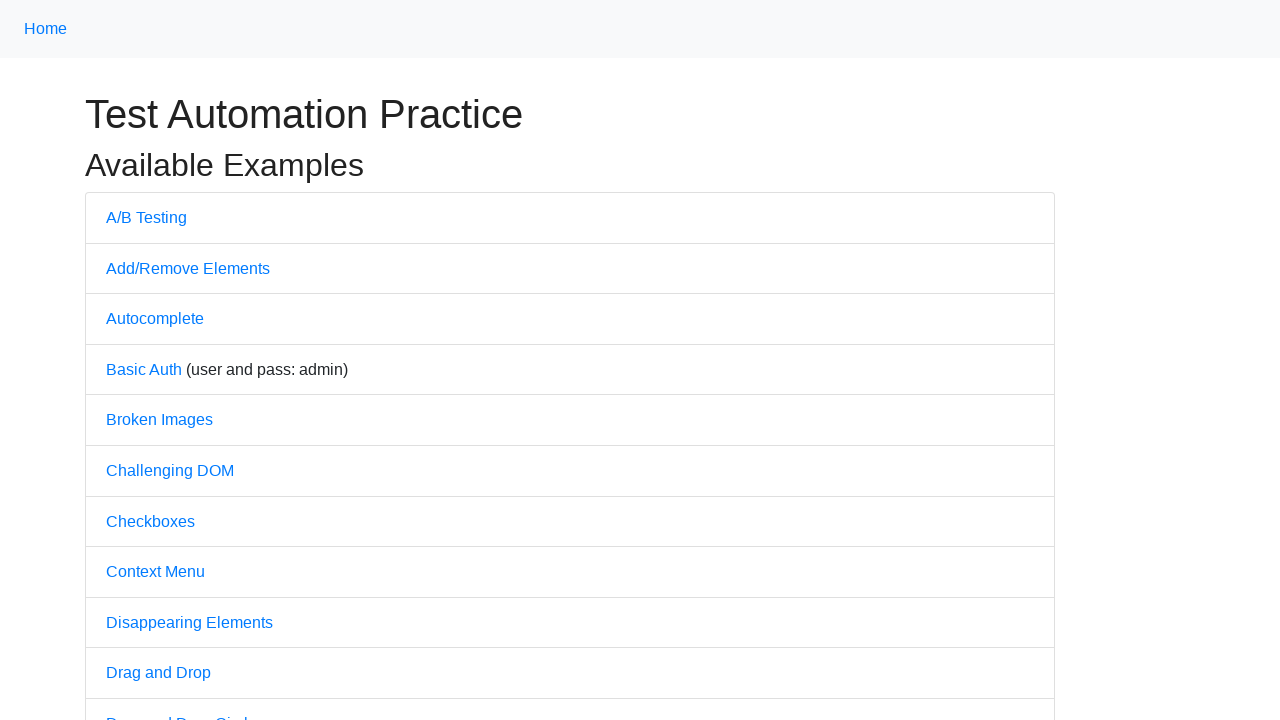

Clicked on Dropdown link to navigate to dropdown page at (143, 360) on text='Dropdown'
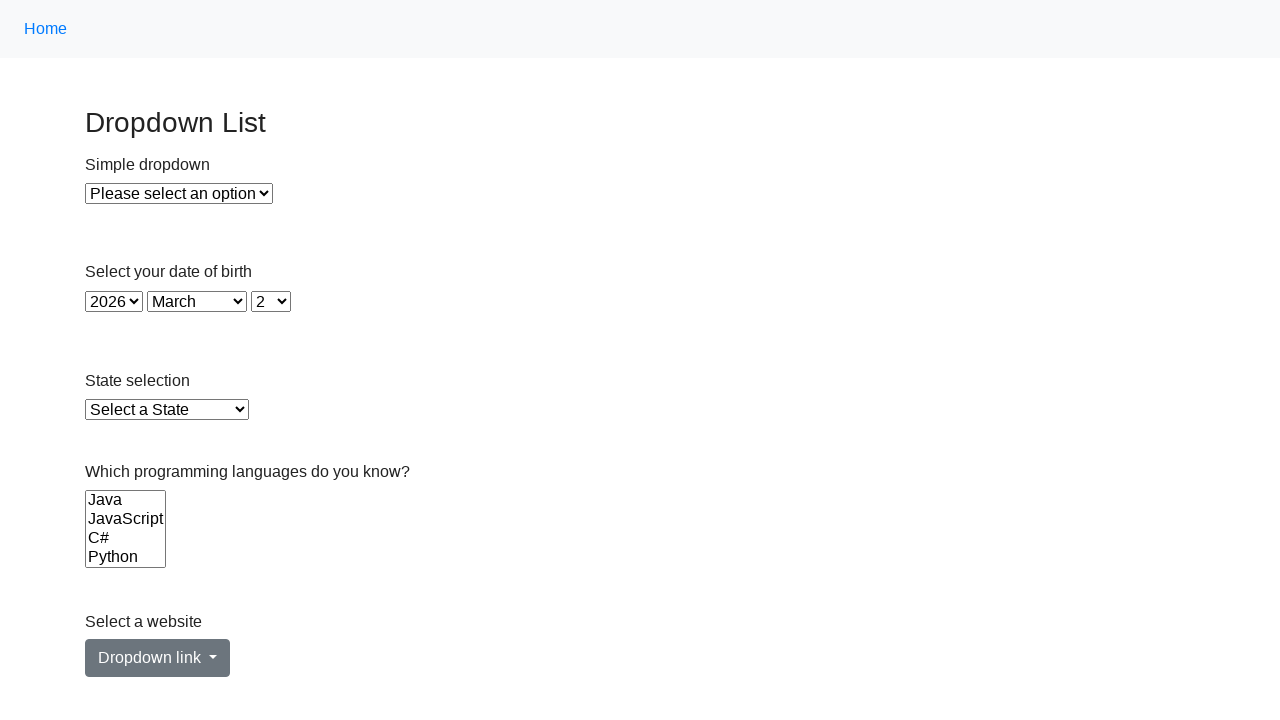

Selected option at index 1 from the dropdown menu on xpath=//select[@id='dropdown']
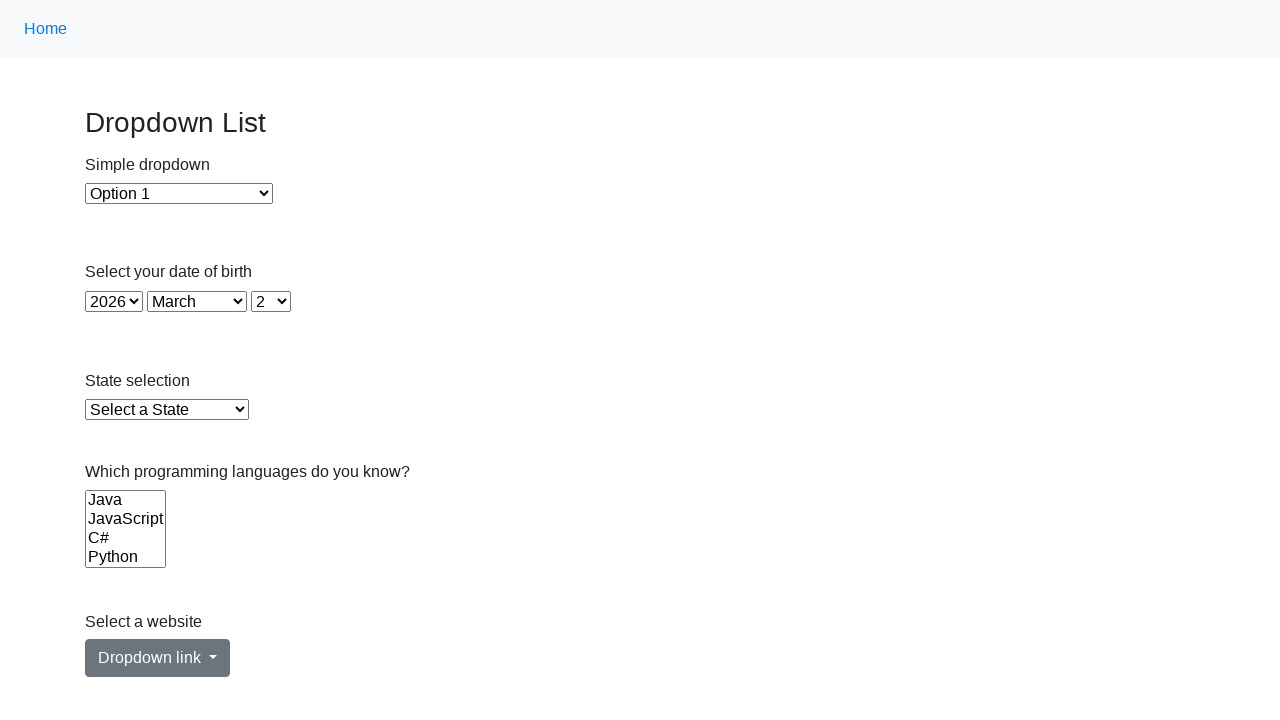

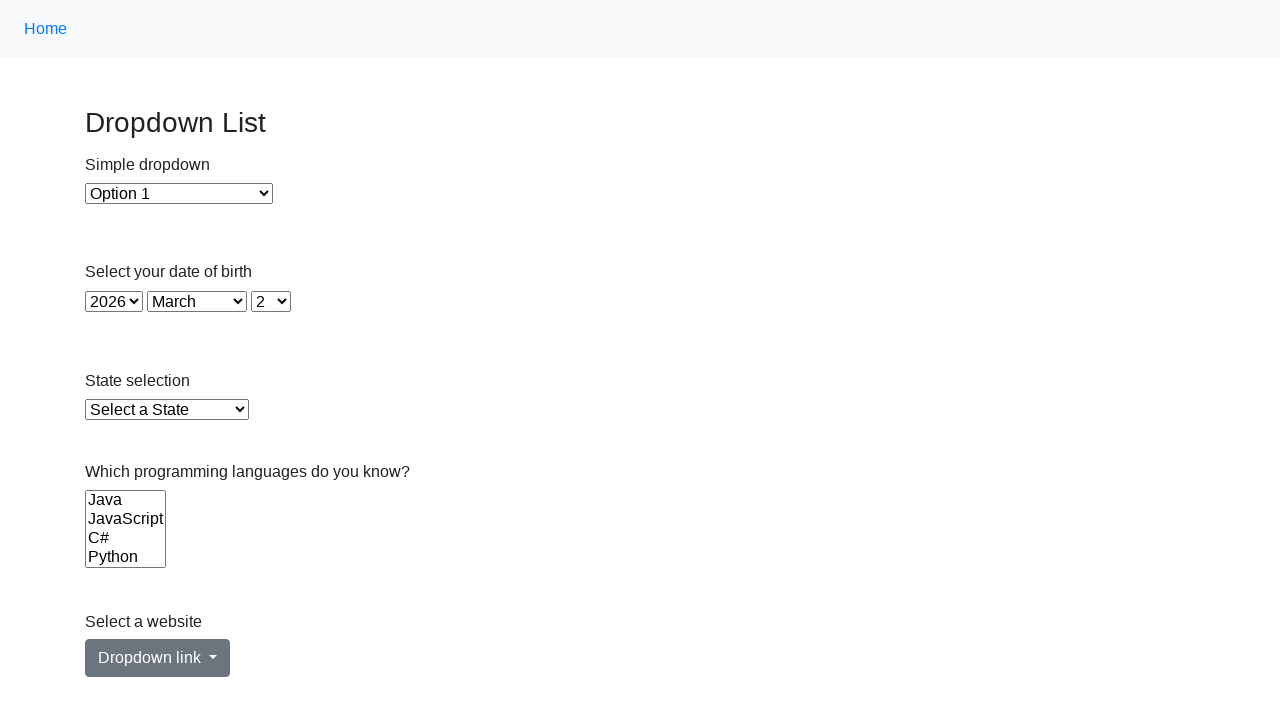